Tests window switching and alert handling by opening a new tab, switching back to the original window, triggering an alert, and accepting it

Starting URL: https://formy-project.herokuapp.com/switch-window

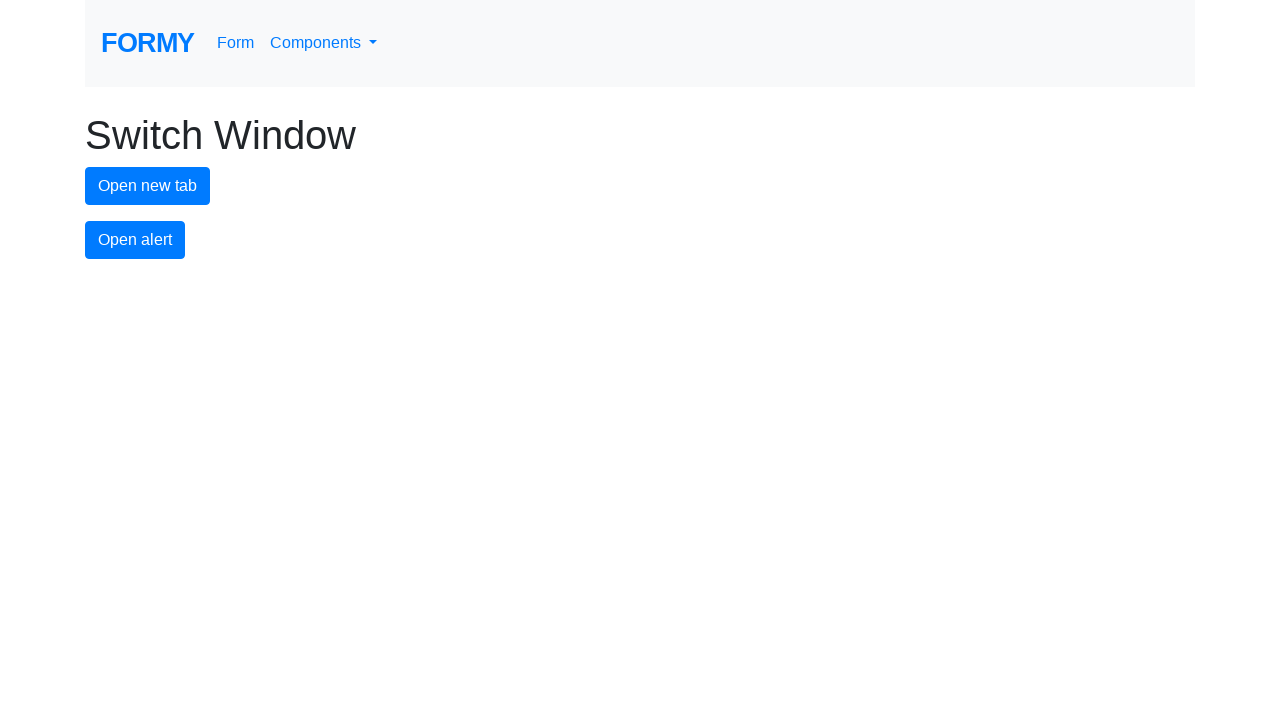

Stored original page context
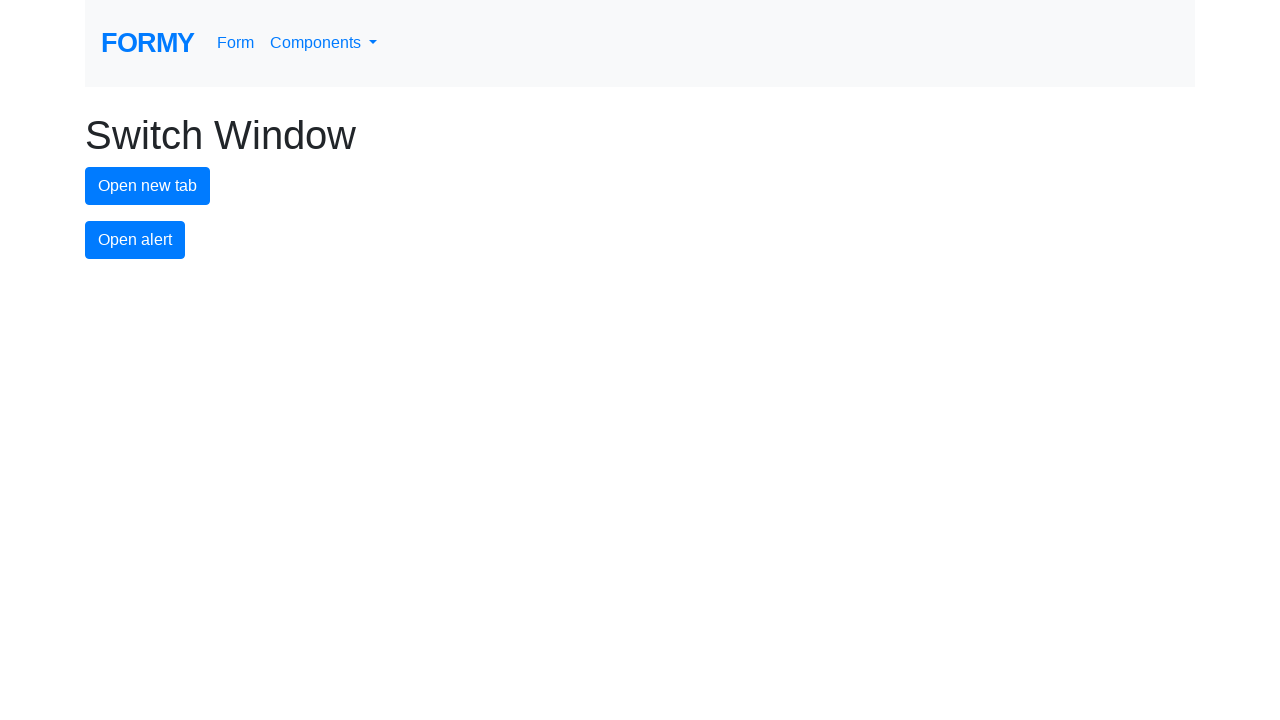

Clicked button to open new tab at (148, 186) on #new-tab-button
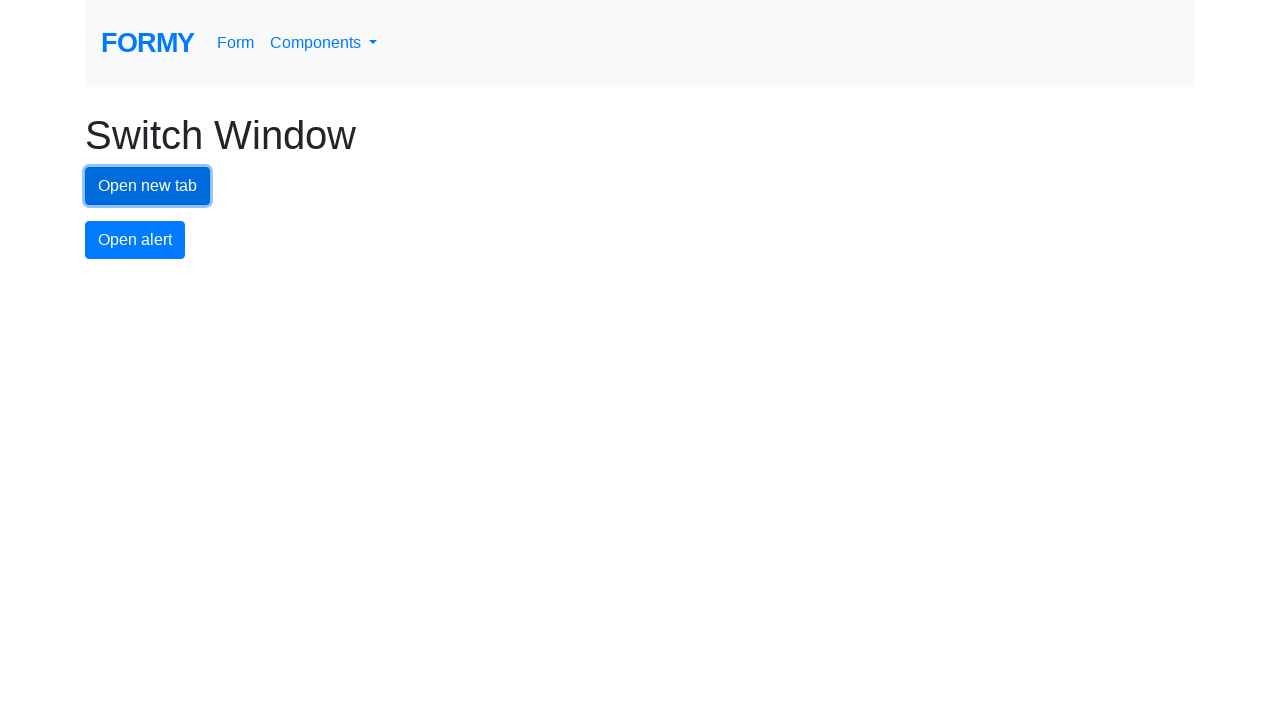

New tab opened and captured
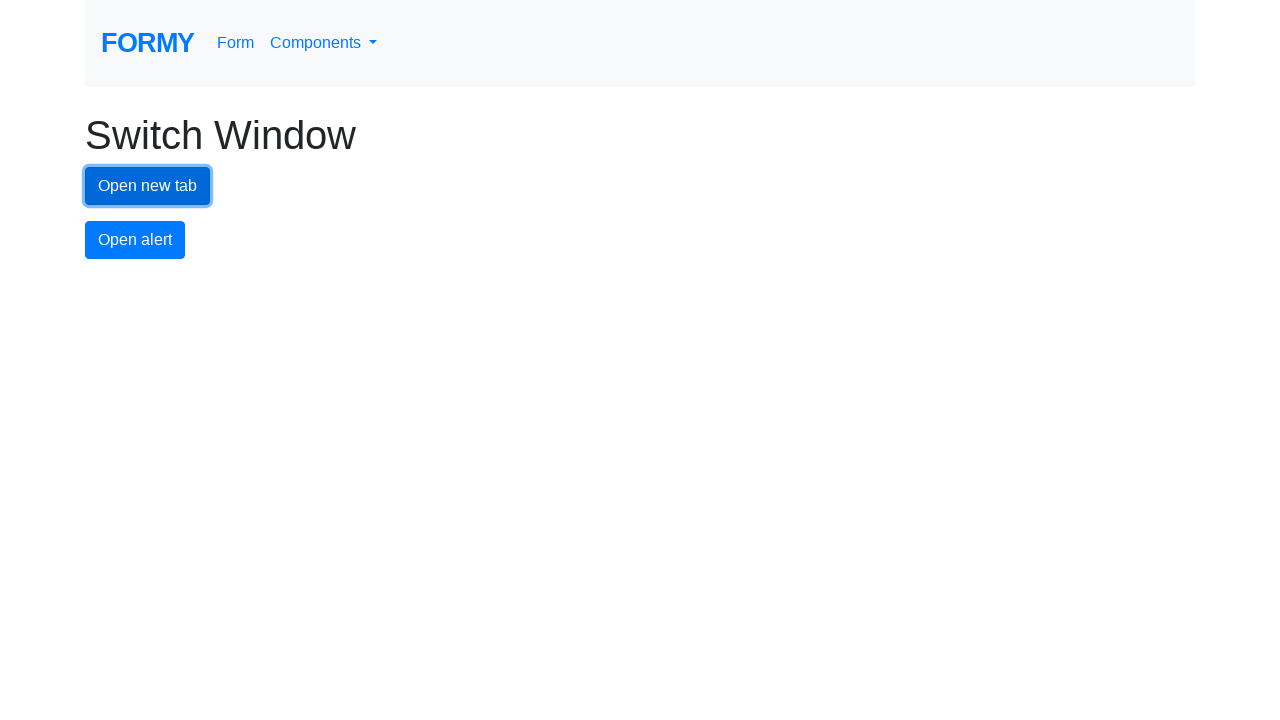

Switched back to original window
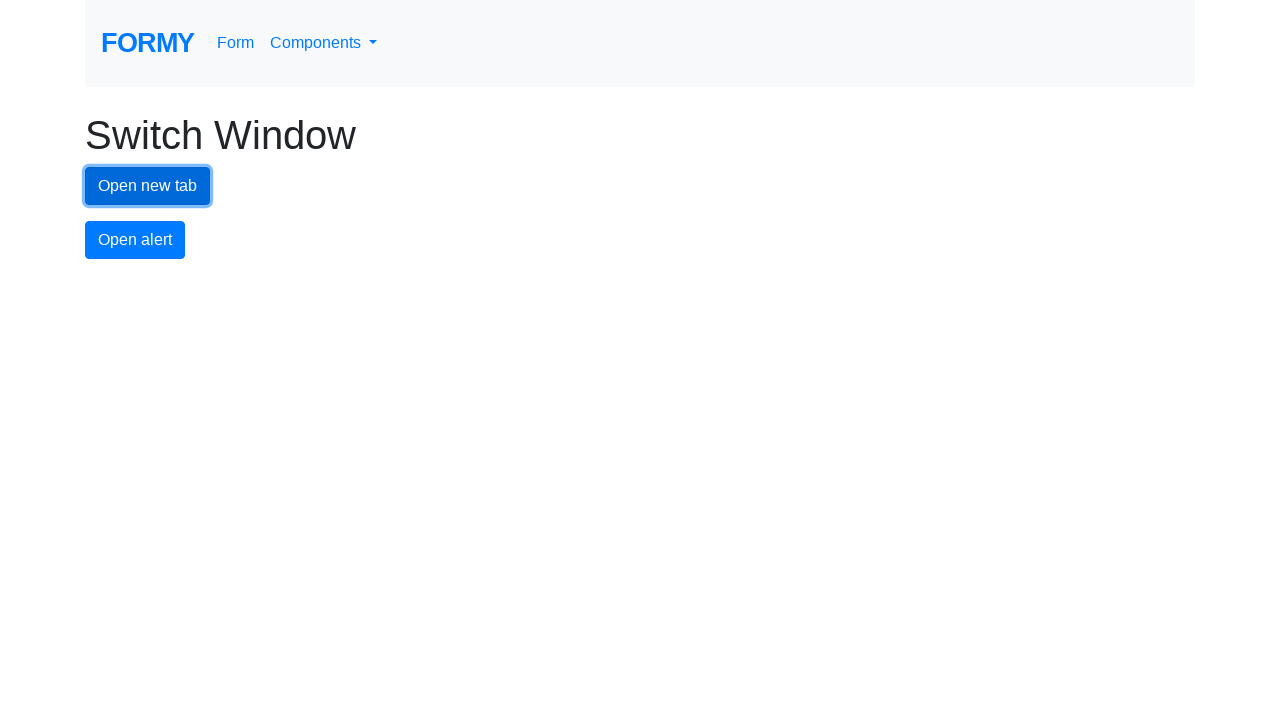

Set up dialog handler to accept alerts
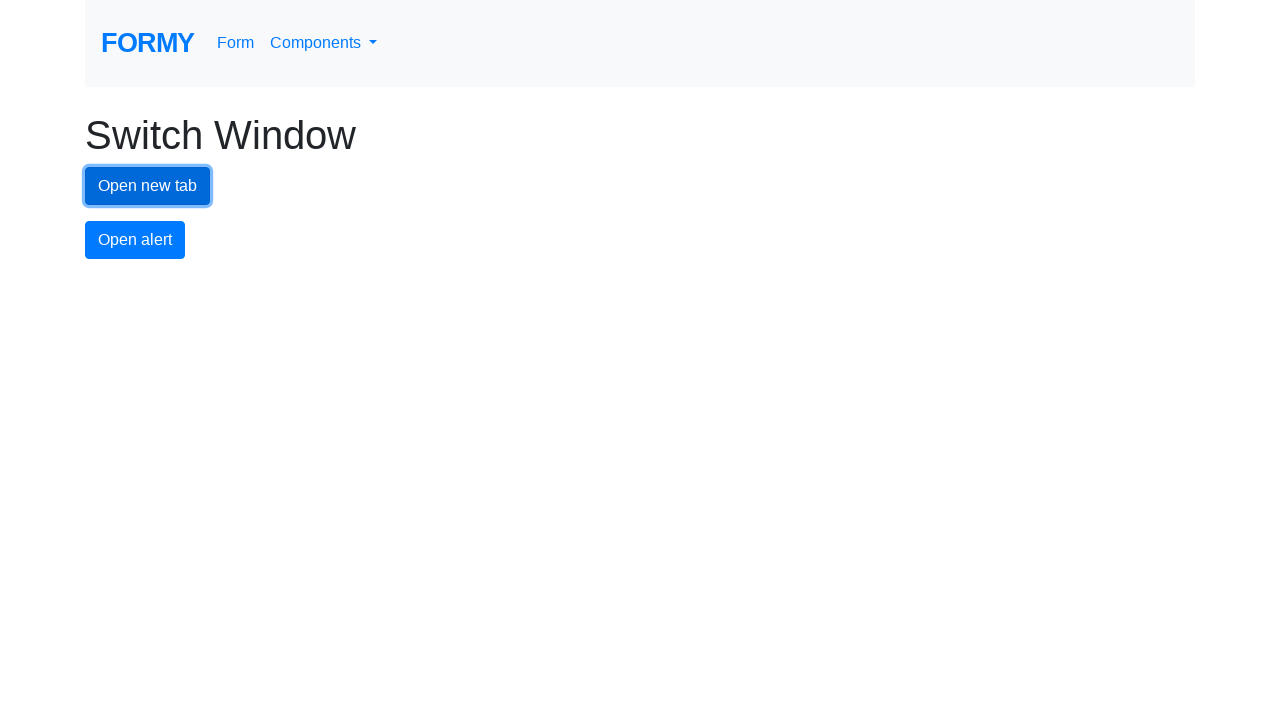

Clicked alert button and accepted the alert at (135, 240) on #alert-button
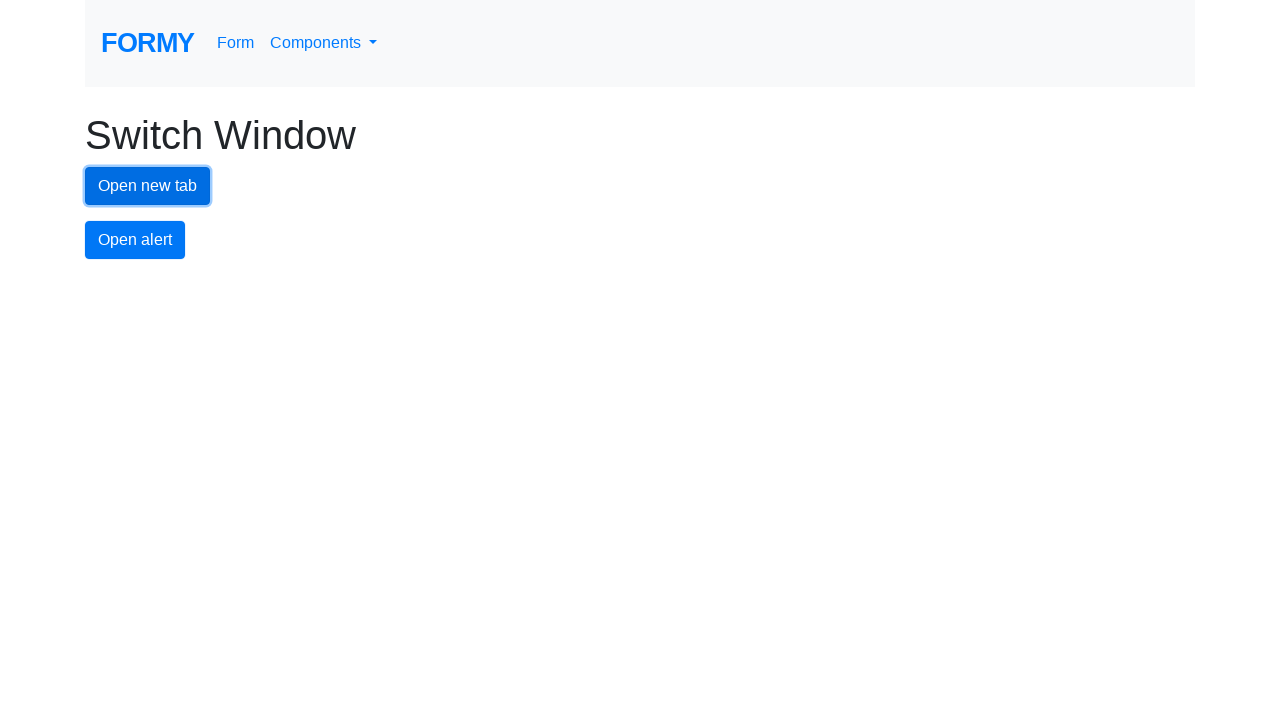

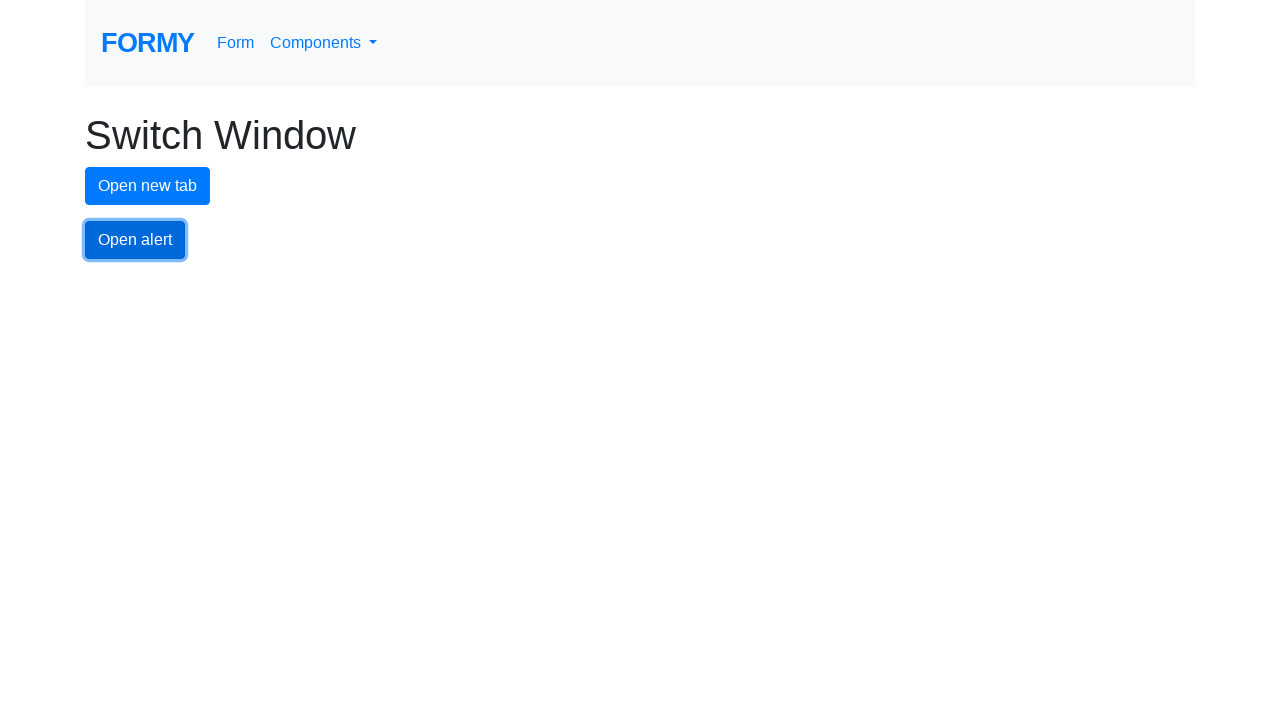